Navigates to npm-stat.com to view download statistics for an npm package, verifying that the statistics table loads with download data.

Starting URL: https://npm-stat.com/charts.html?package=%40nighly%2Fsort-object-array-by-property&from=2022-02-02&to=2024-11-15

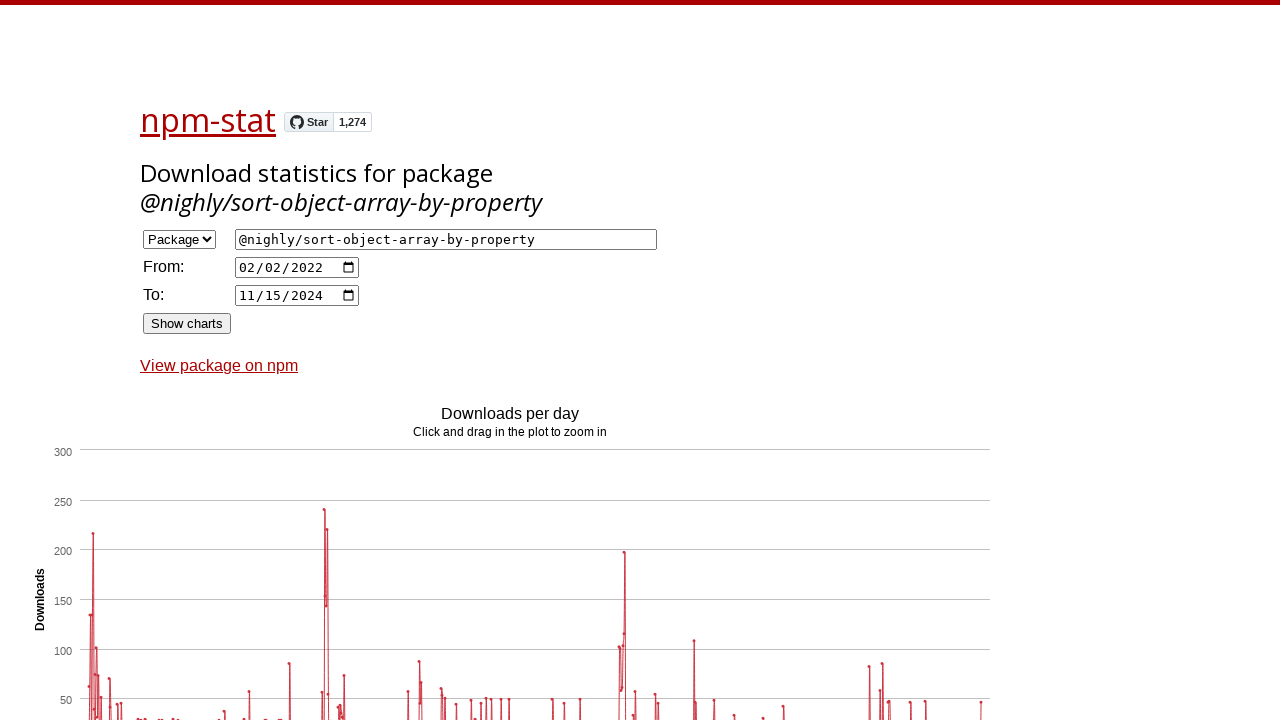

Navigated to npm-stat.com for @nighly/sort-object-array-by-property download statistics
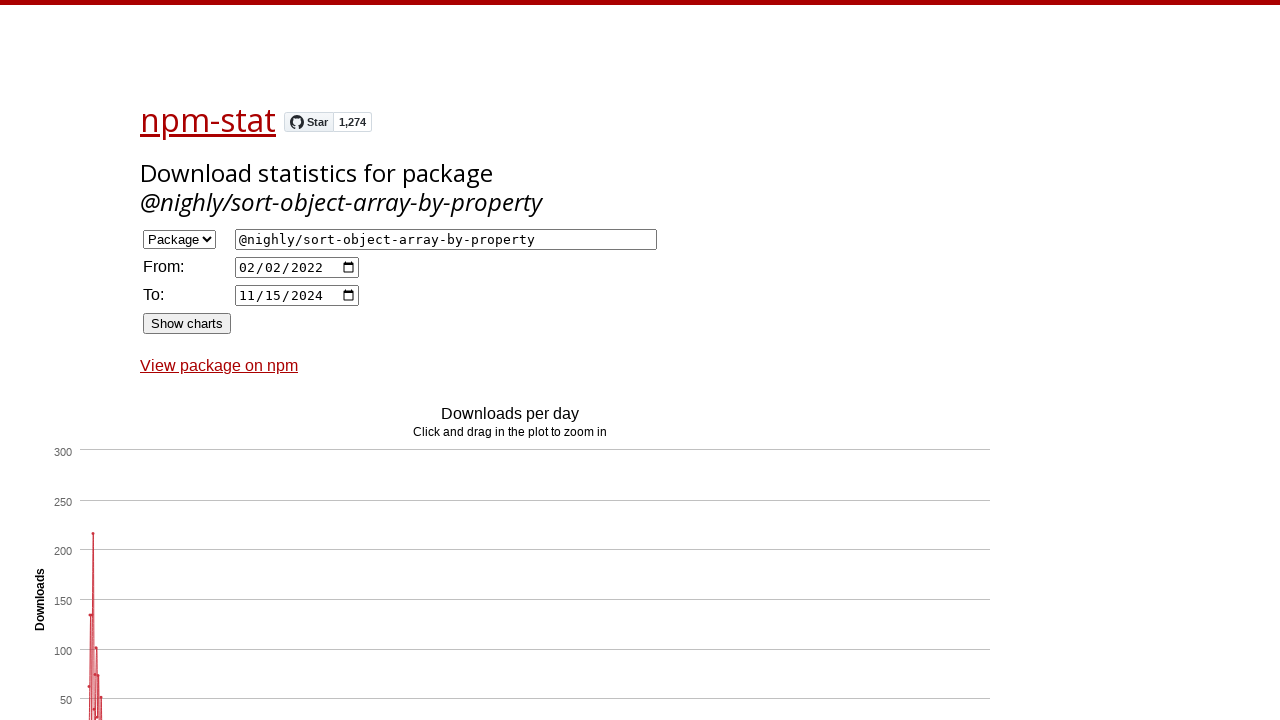

Statistics table data cells loaded
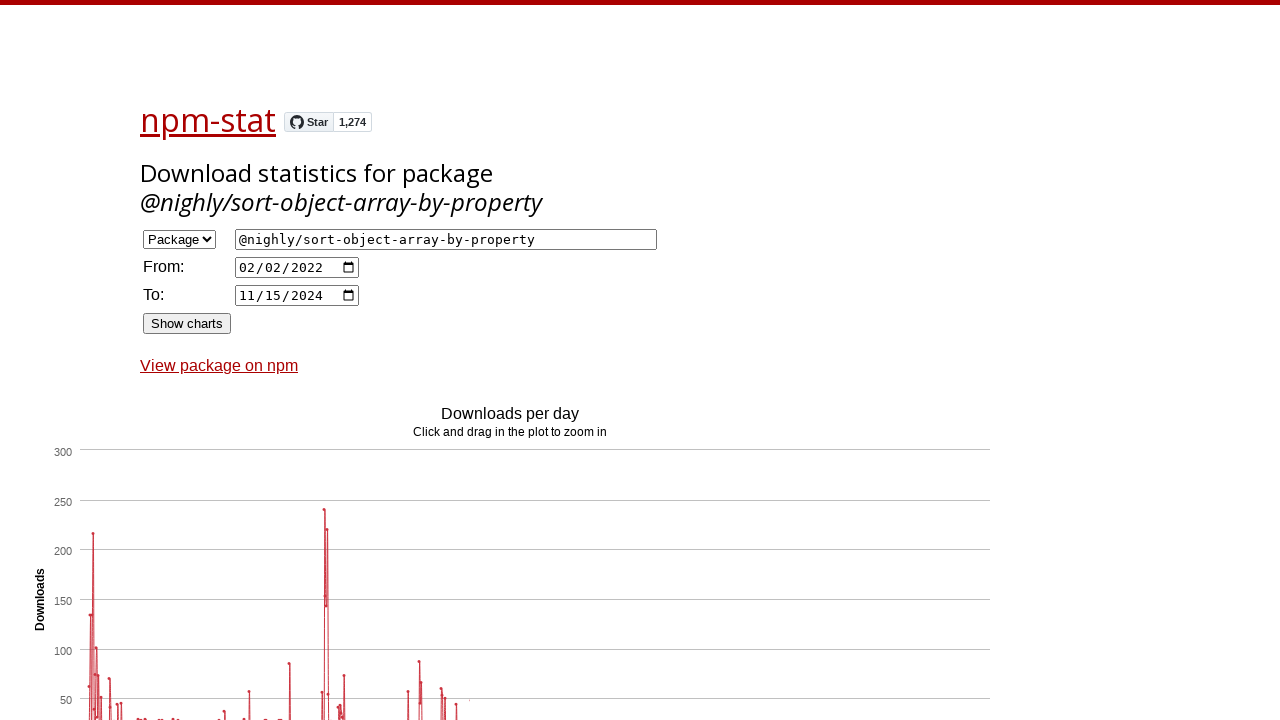

Statistics table element verified to be present with download data
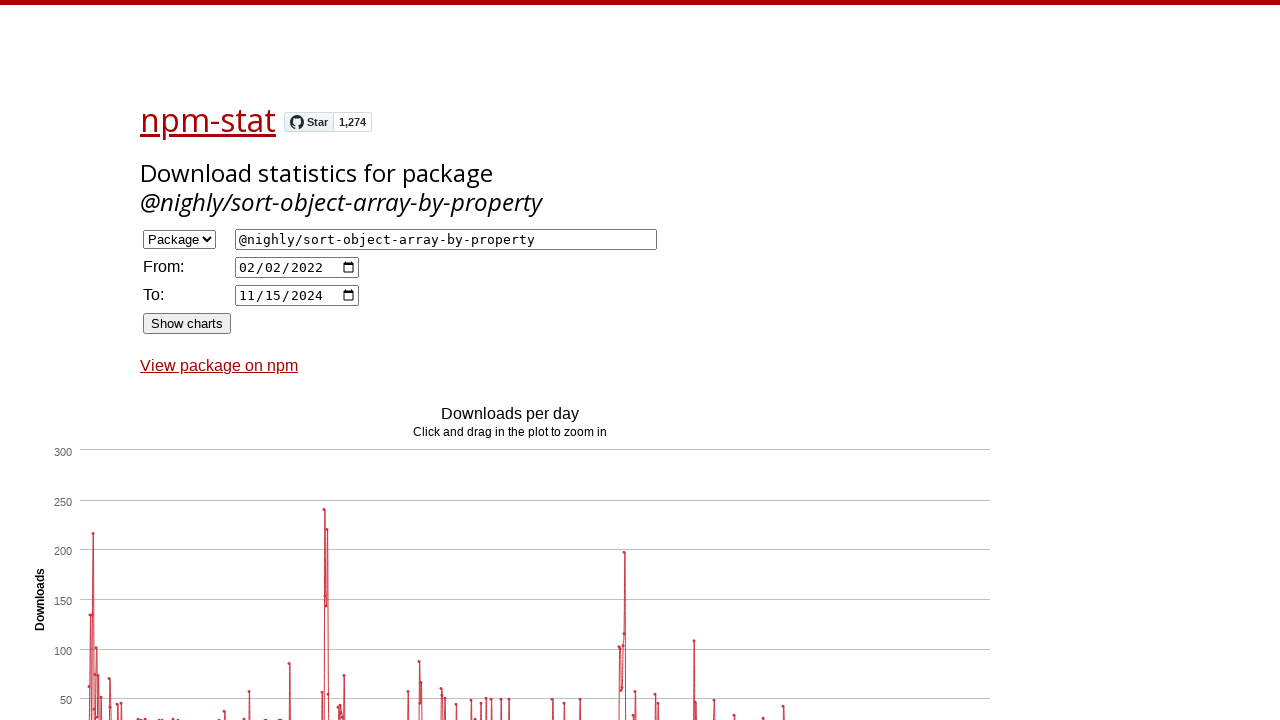

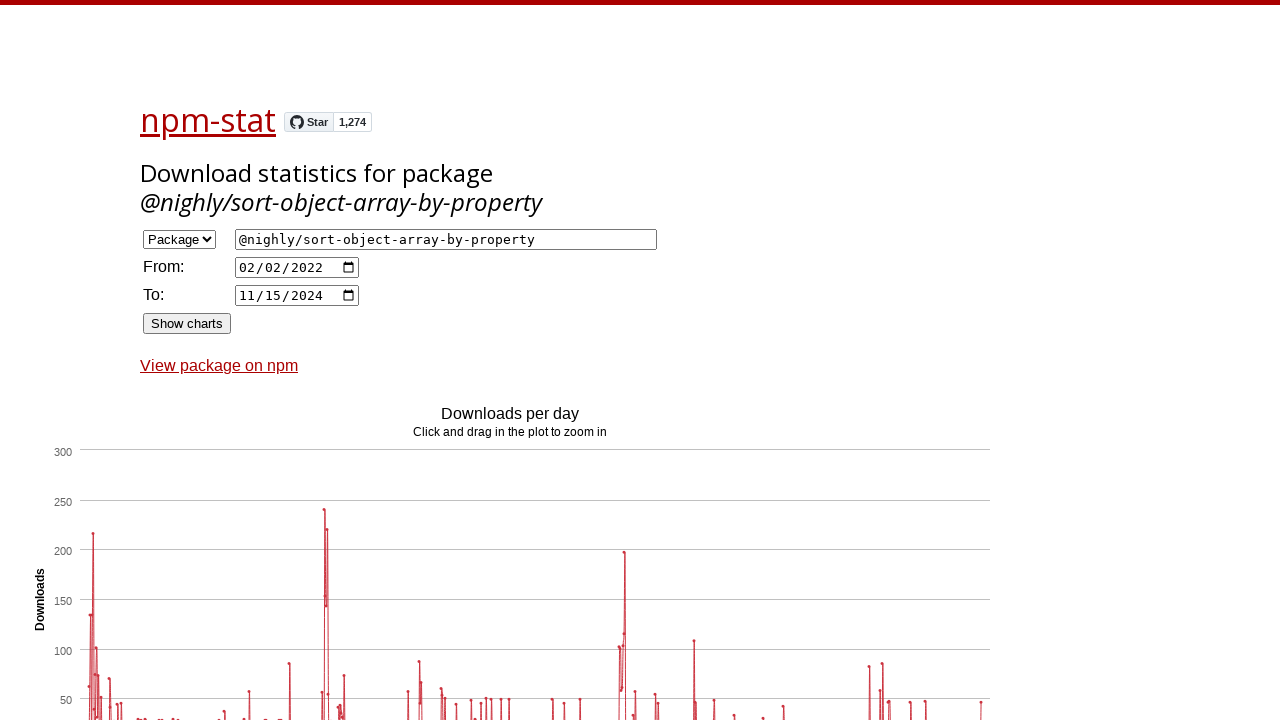